Navigates to Bybit P2P trading page for USDT/RUB with Tinkoff payment method and verifies that the price element is displayed

Starting URL: https://www.bybit.com/fiat/trade/otc/?actionType=1&token=USDT&fiat=RUB&paymentMethod=75

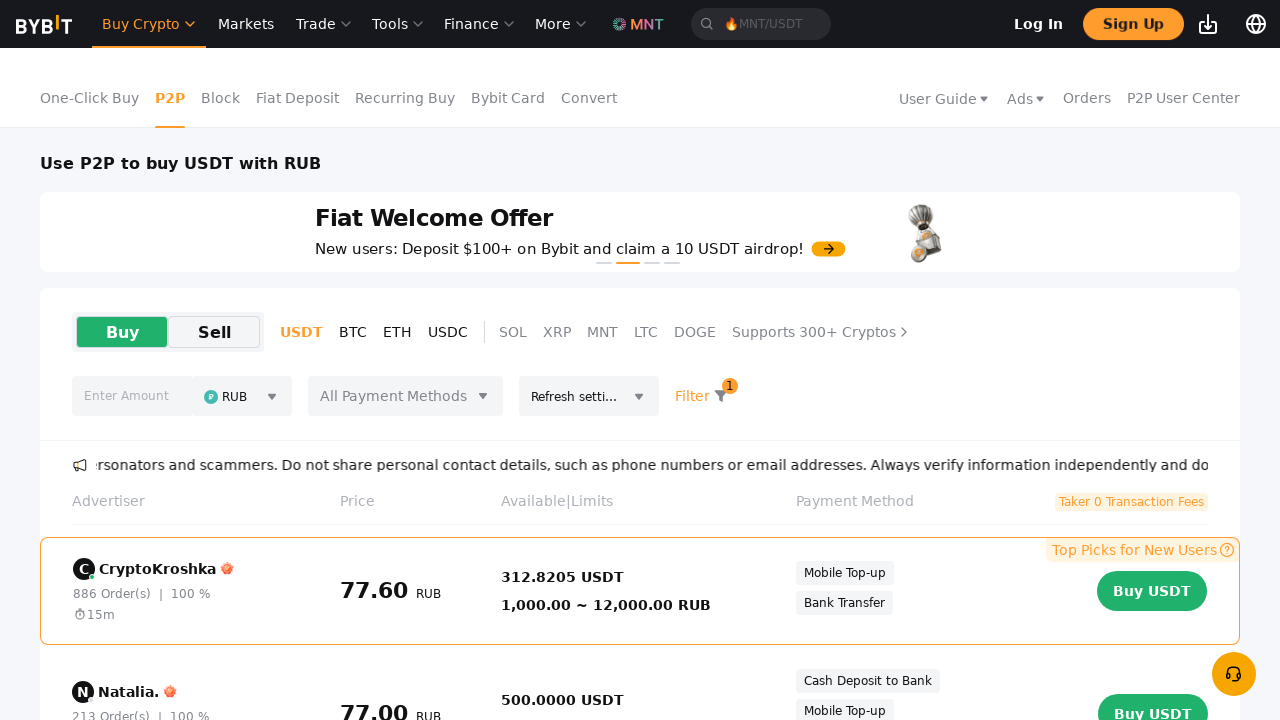

Waited for price element to be visible on Bybit P2P trading page for USDT/RUB with Tinkoff payment method
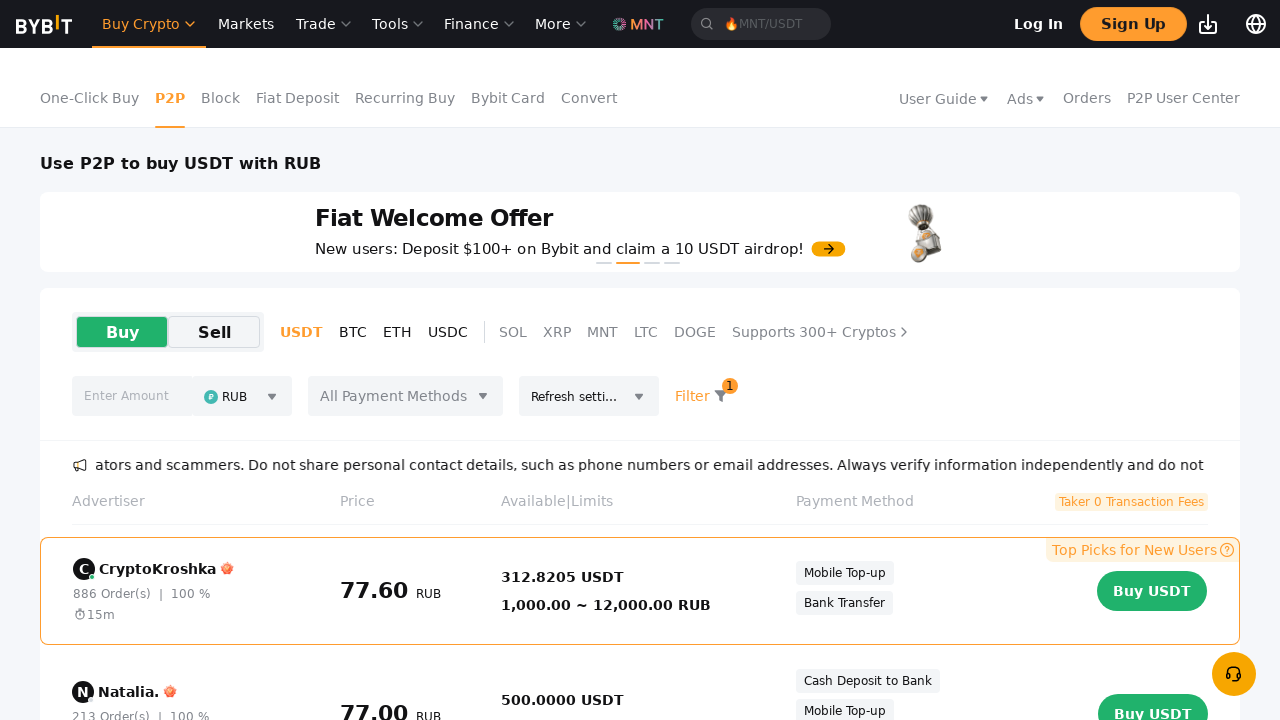

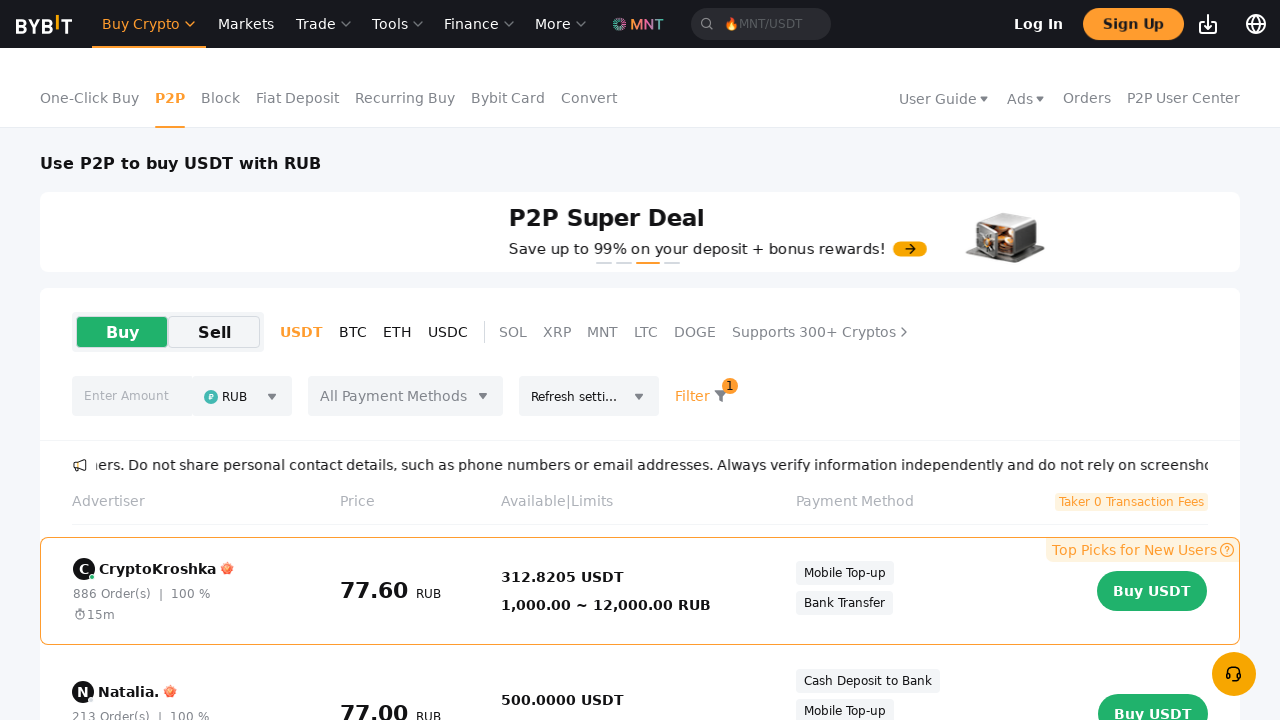